Tests dropdown selection functionality by selecting an option from a dropdown menu and verifying the selection

Starting URL: https://the-internet.herokuapp.com/dropdown

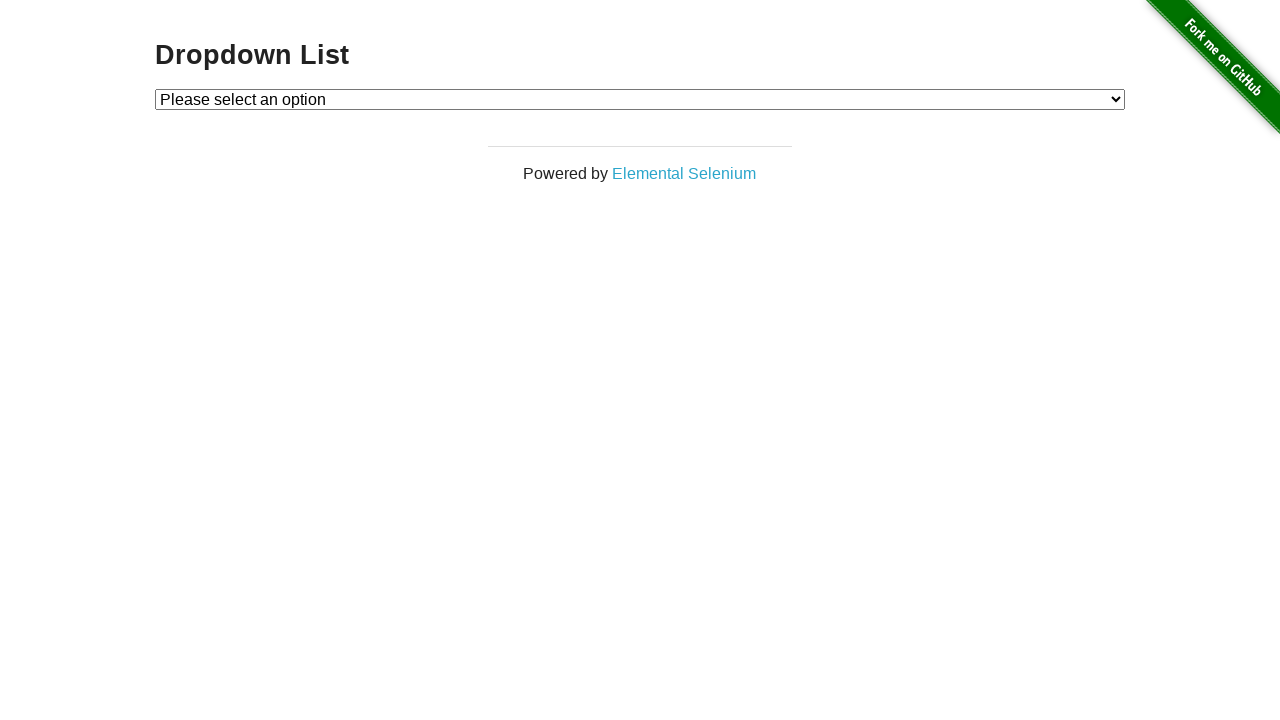

Navigated to dropdown test page
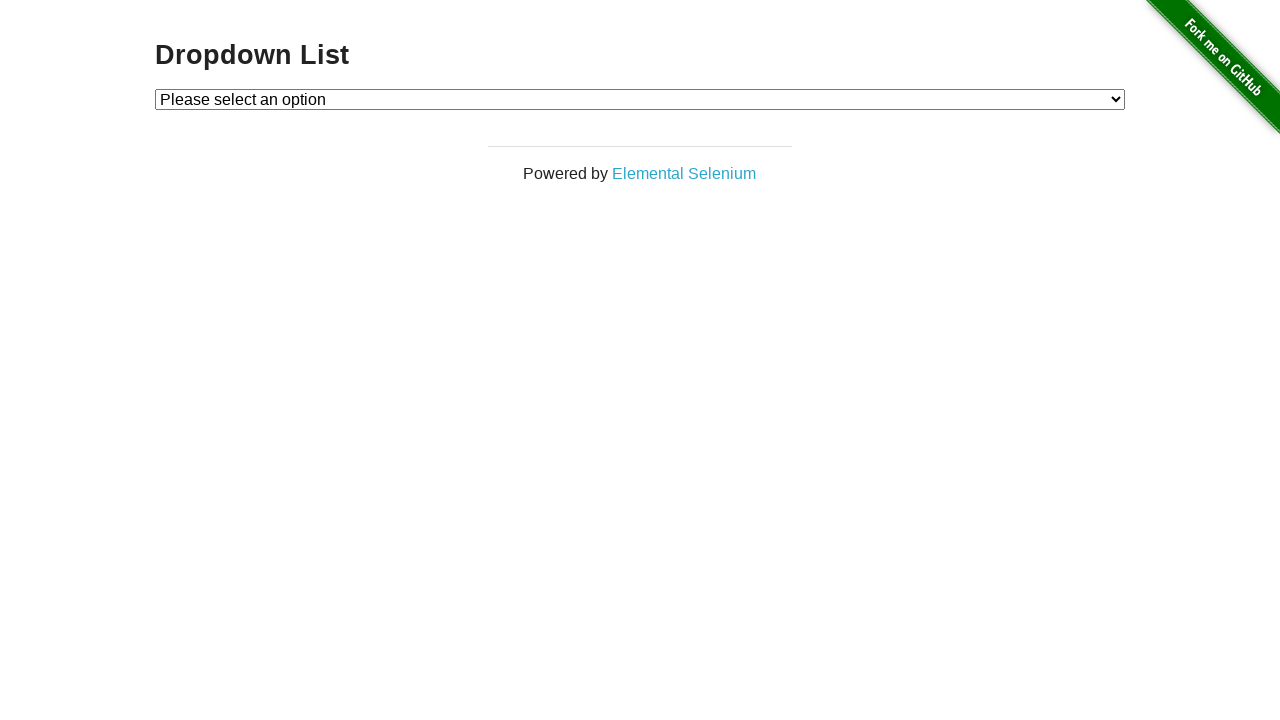

Selected 'Option 1' from dropdown menu on #dropdown
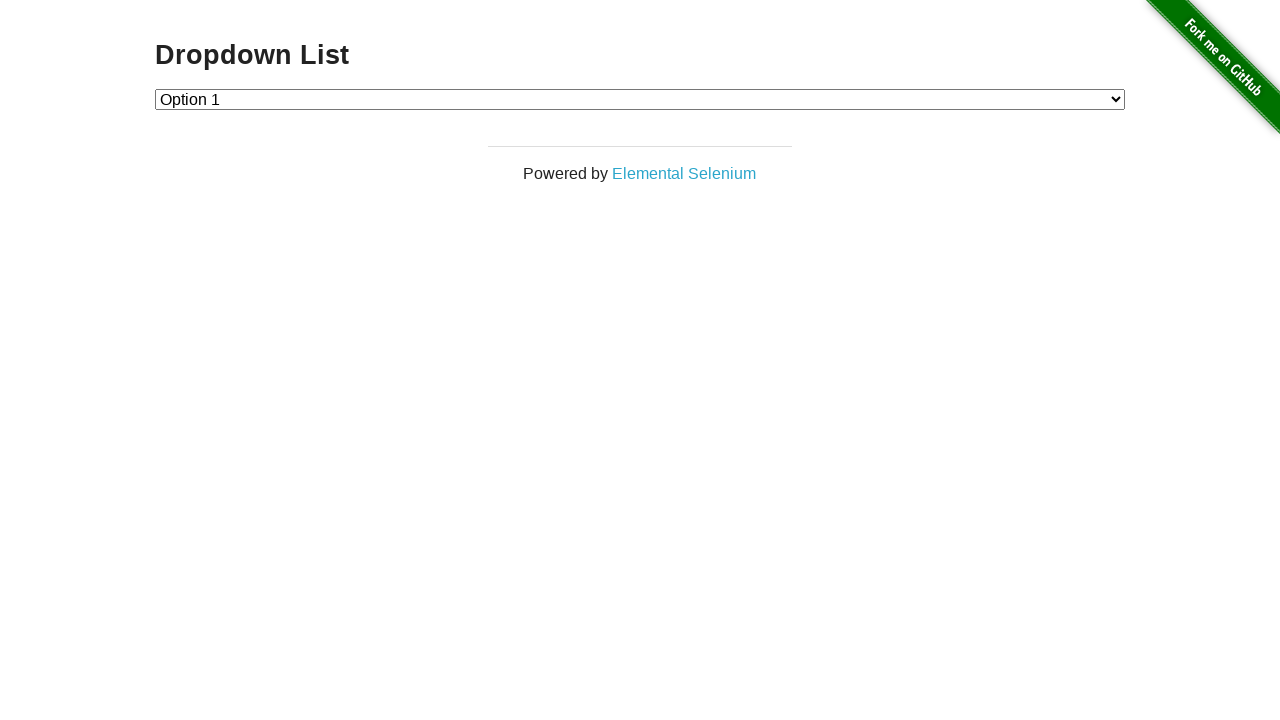

Retrieved dropdown selected value
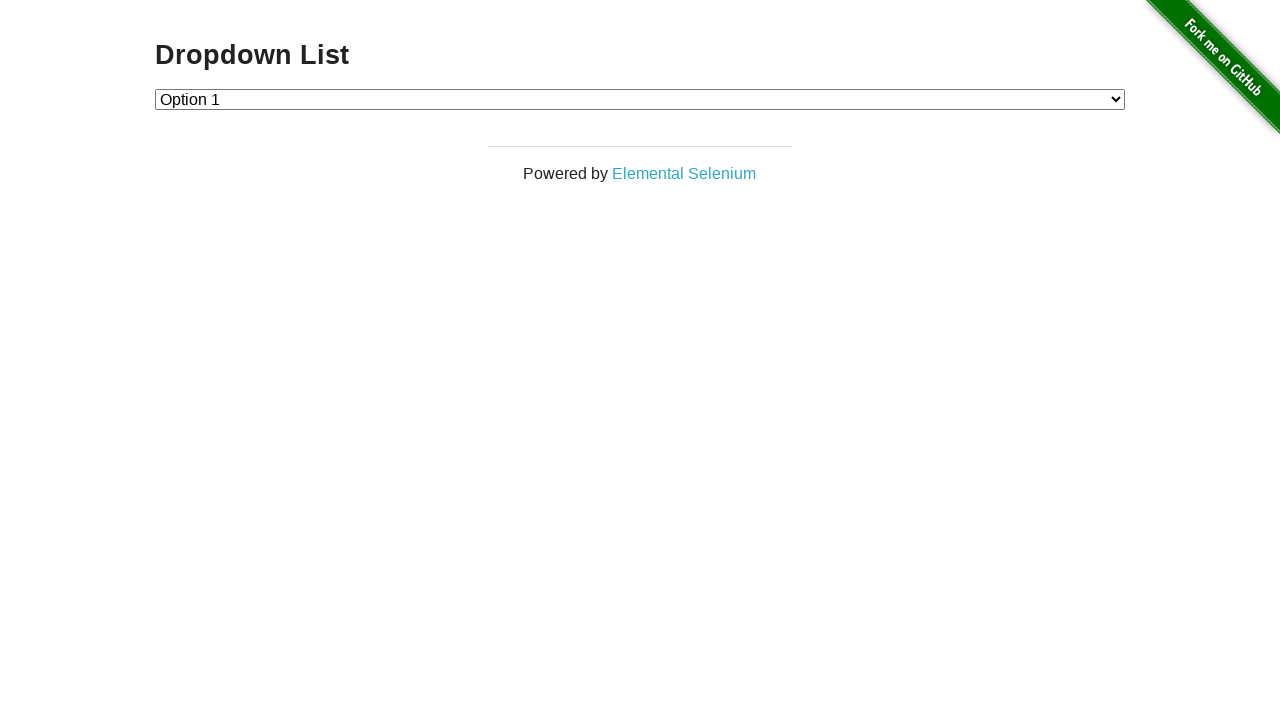

Verified dropdown selection is correct (value='1')
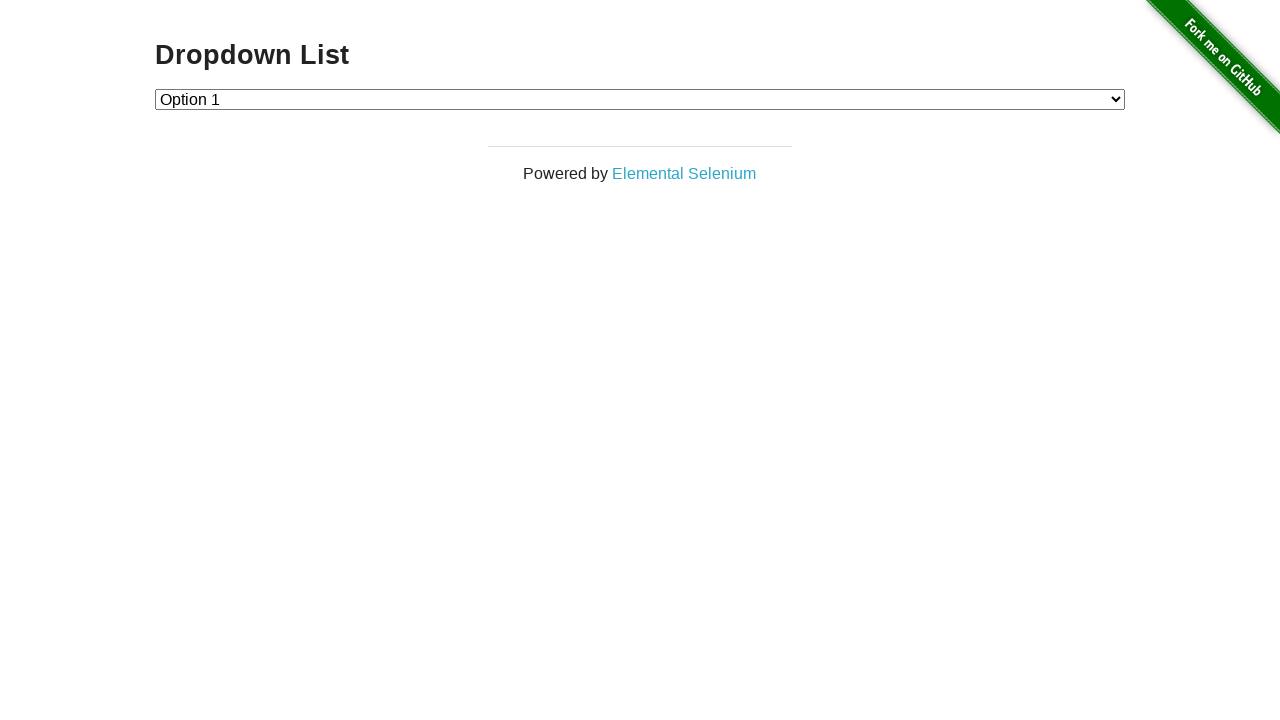

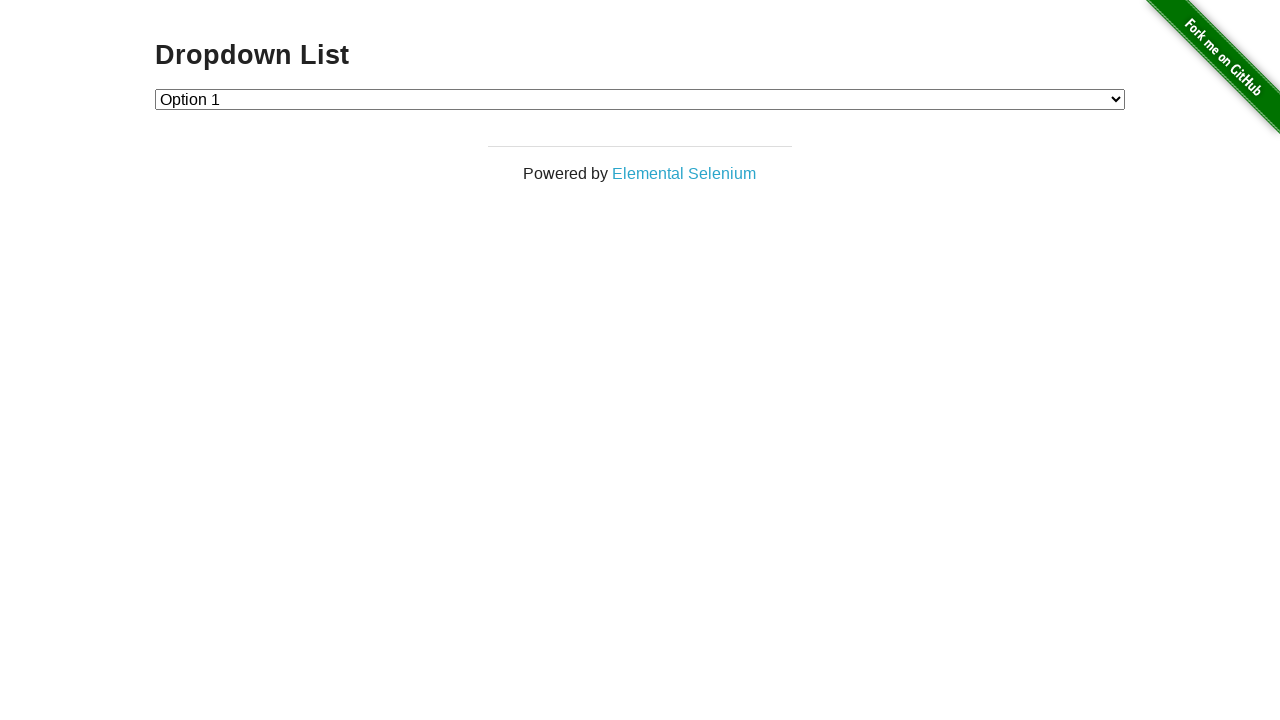